Tests various CSS selector locator strategies on Jeevansathi website by clicking on the help section

Starting URL: https://www.jeevansathi.com/

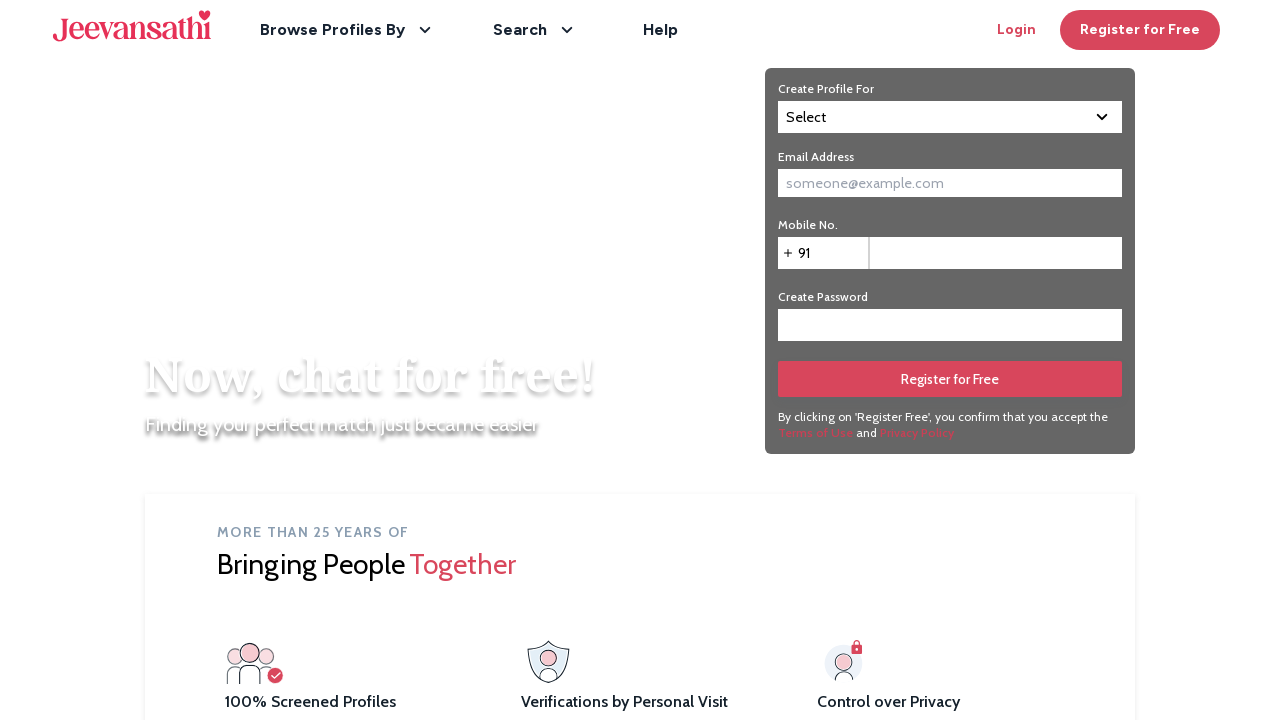

Clicked on help section using CSS selector with ID at (660, 30) on div#help
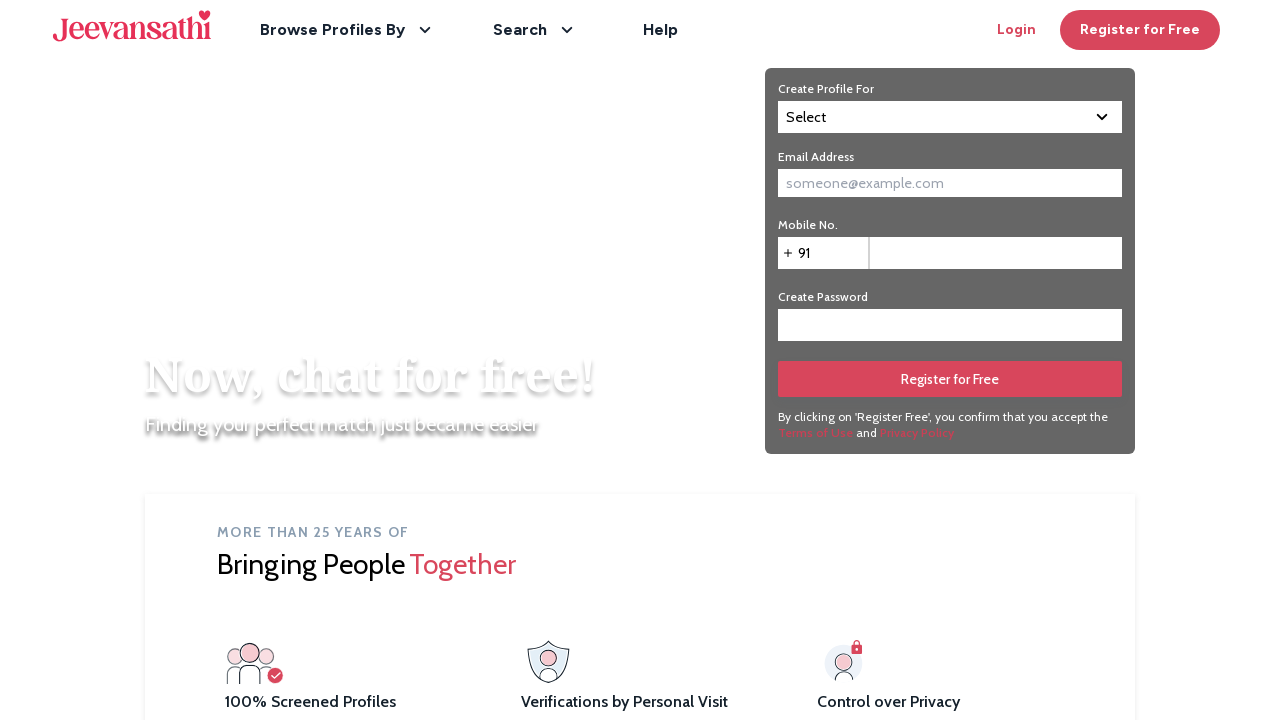

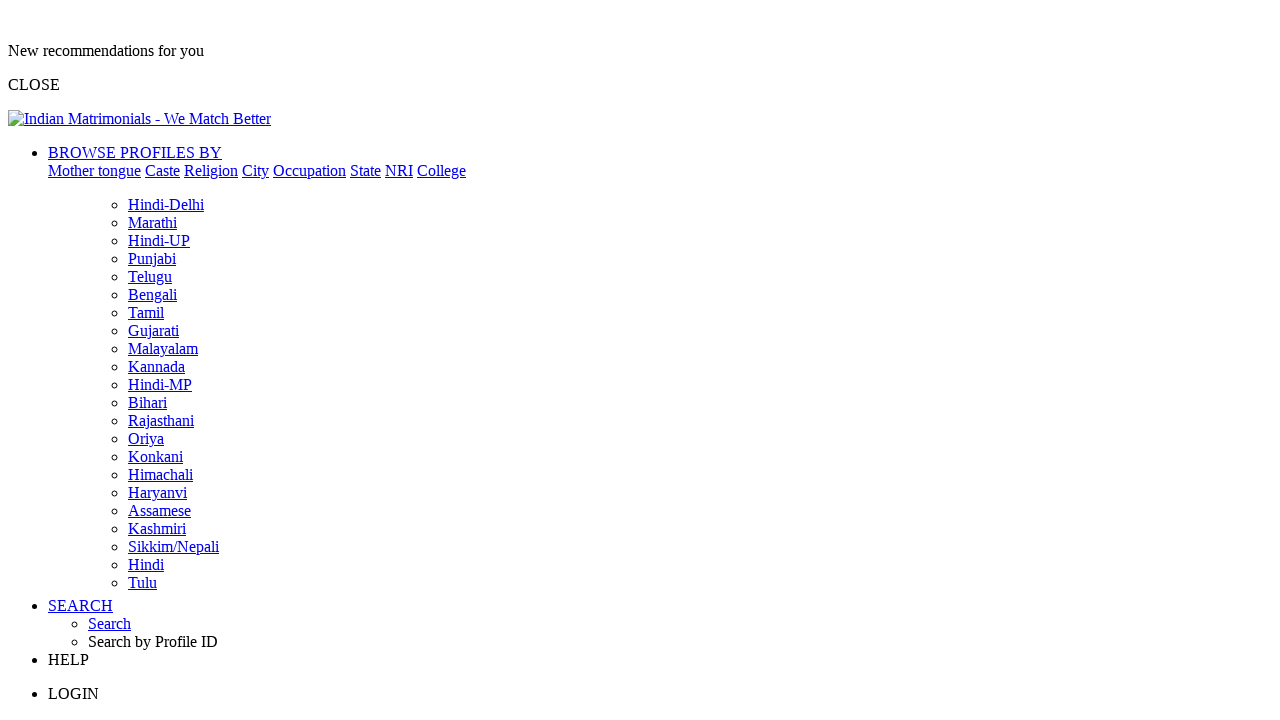